Tests the selectable UI component on demoqa.com by clicking items in both the list view and grid view tabs to select/deselect them

Starting URL: https://demoqa.com/selectable

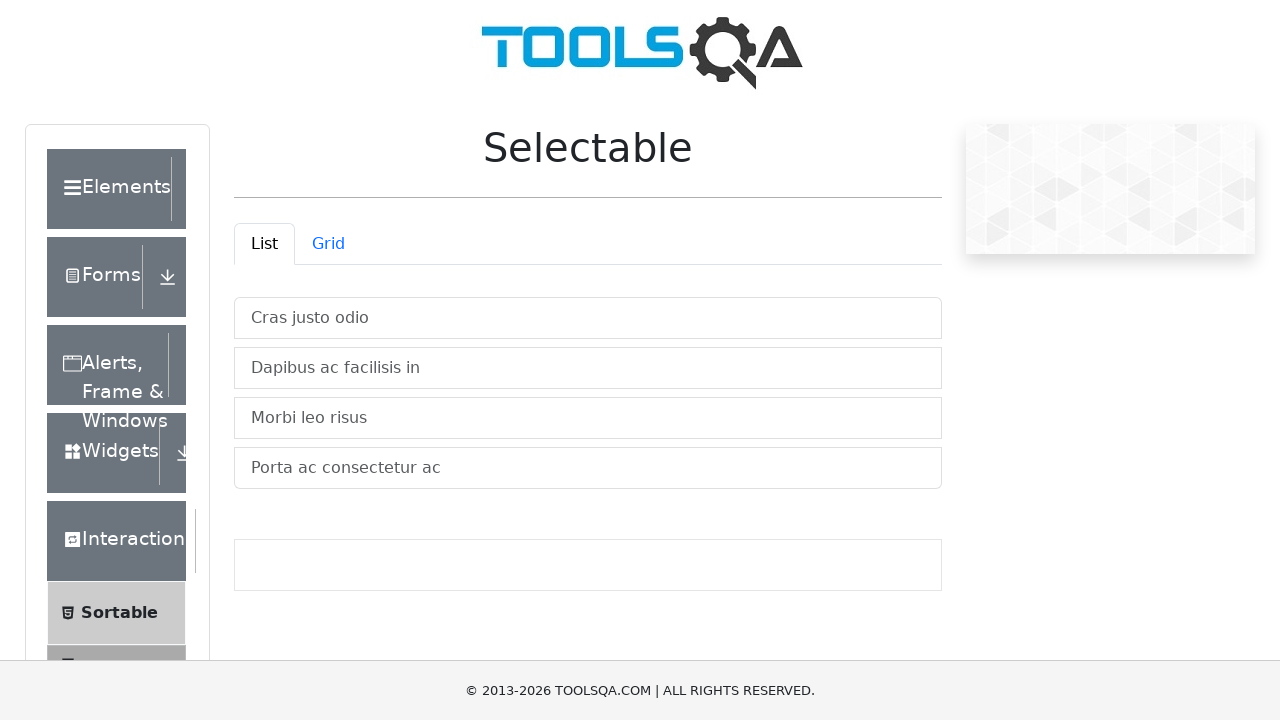

Located list items in the list view tab
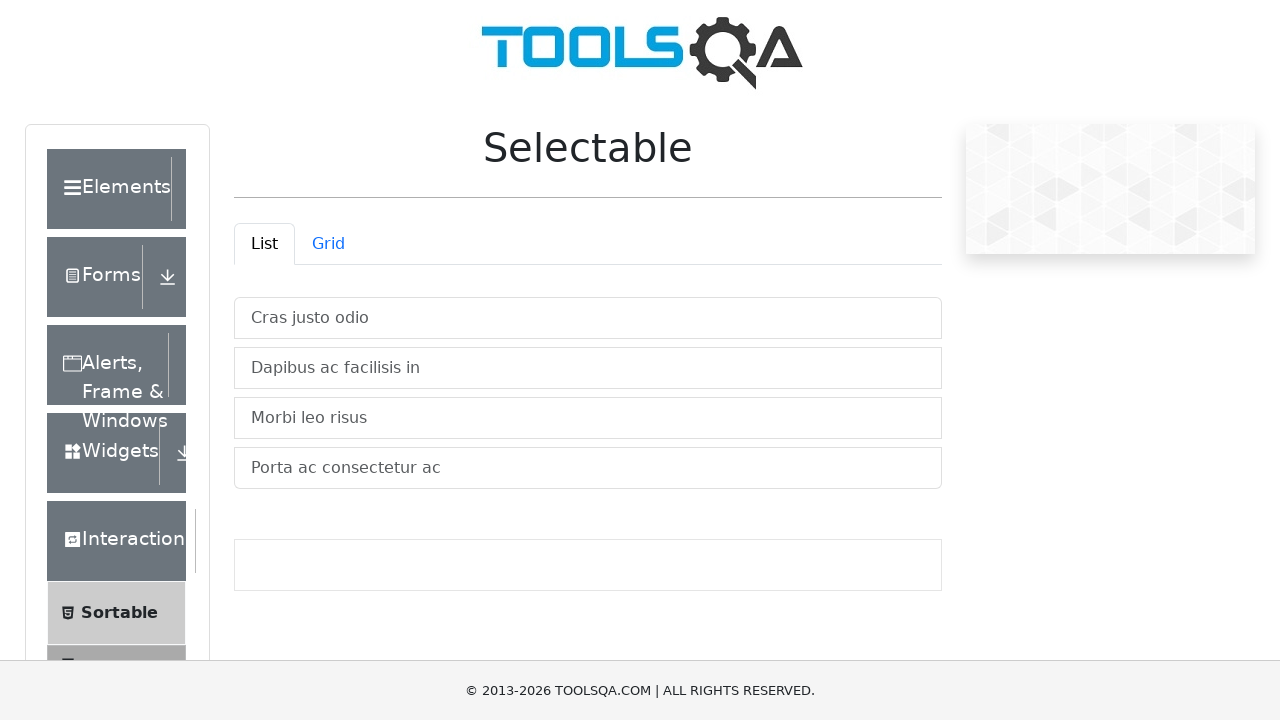

Clicked first item in list view to select at (588, 318) on xpath=//div[@id='demo-tabpane-list']//li[contains(@class,'list-group-item')] >> 
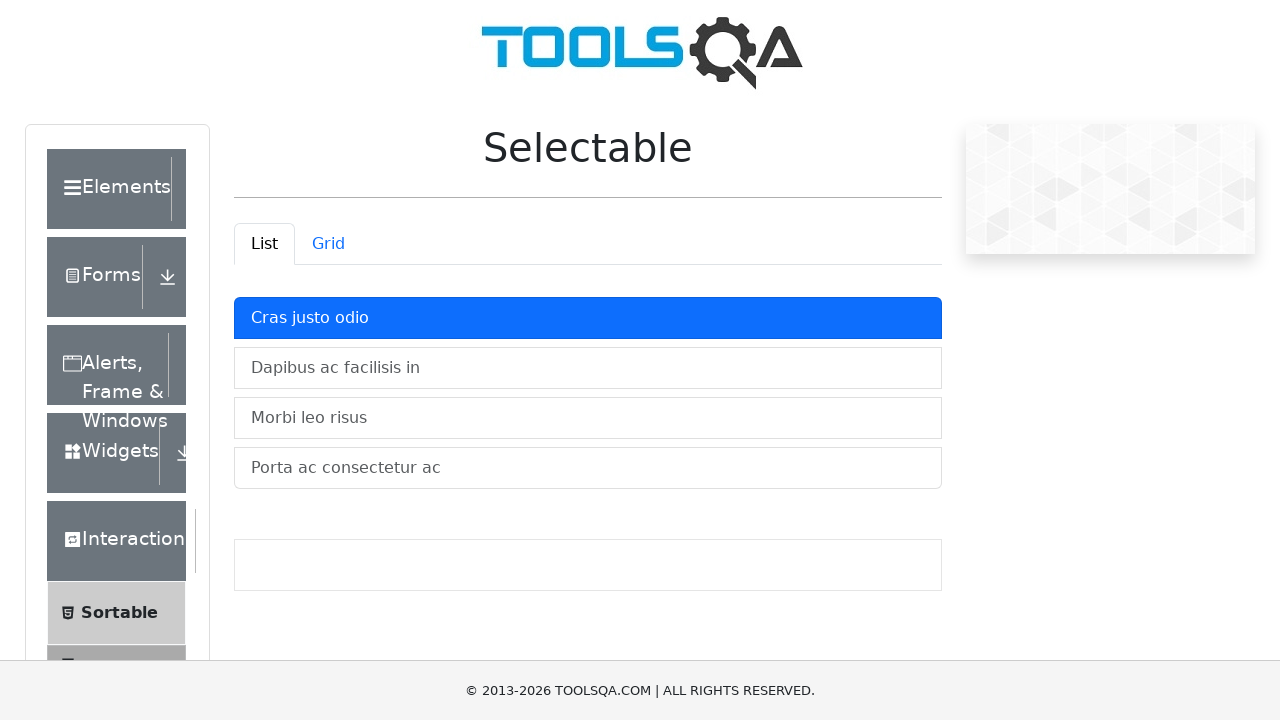

Clicked second item in list view to select at (588, 368) on xpath=//div[@id='demo-tabpane-list']//li[contains(@class,'list-group-item')] >> 
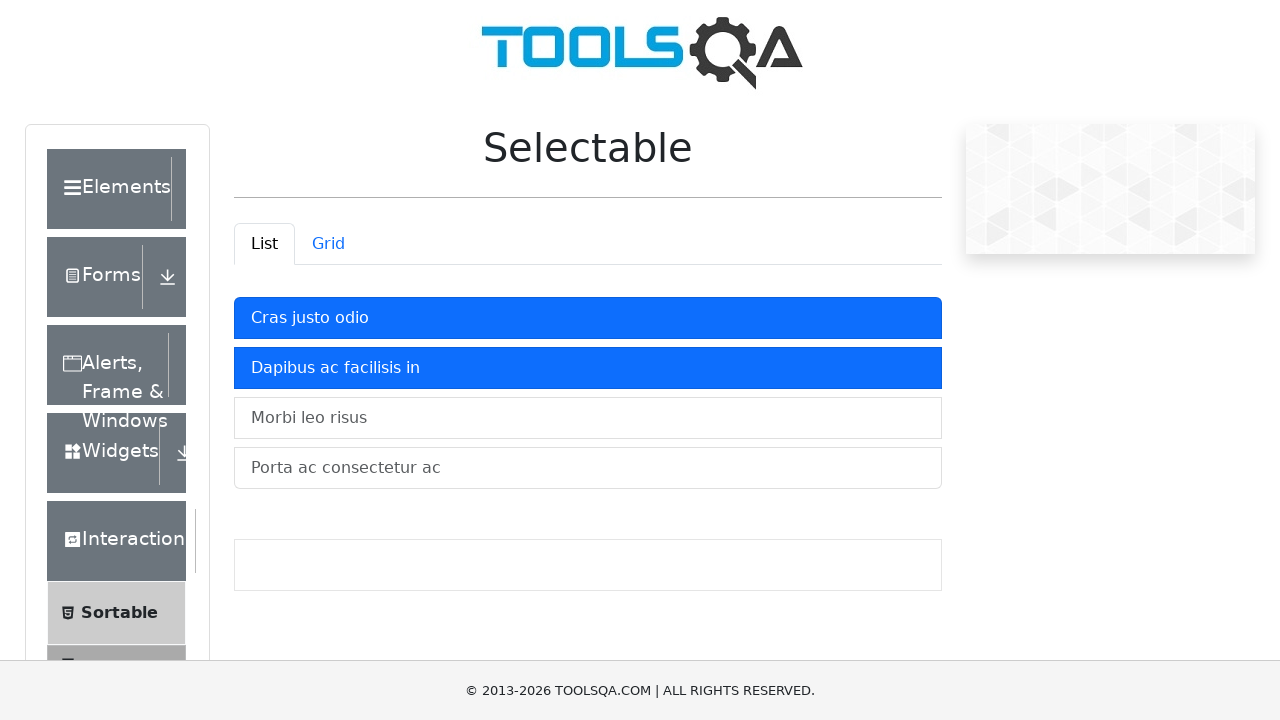

Clicked third item in list view to select at (588, 418) on xpath=//div[@id='demo-tabpane-list']//li[contains(@class,'list-group-item')] >> 
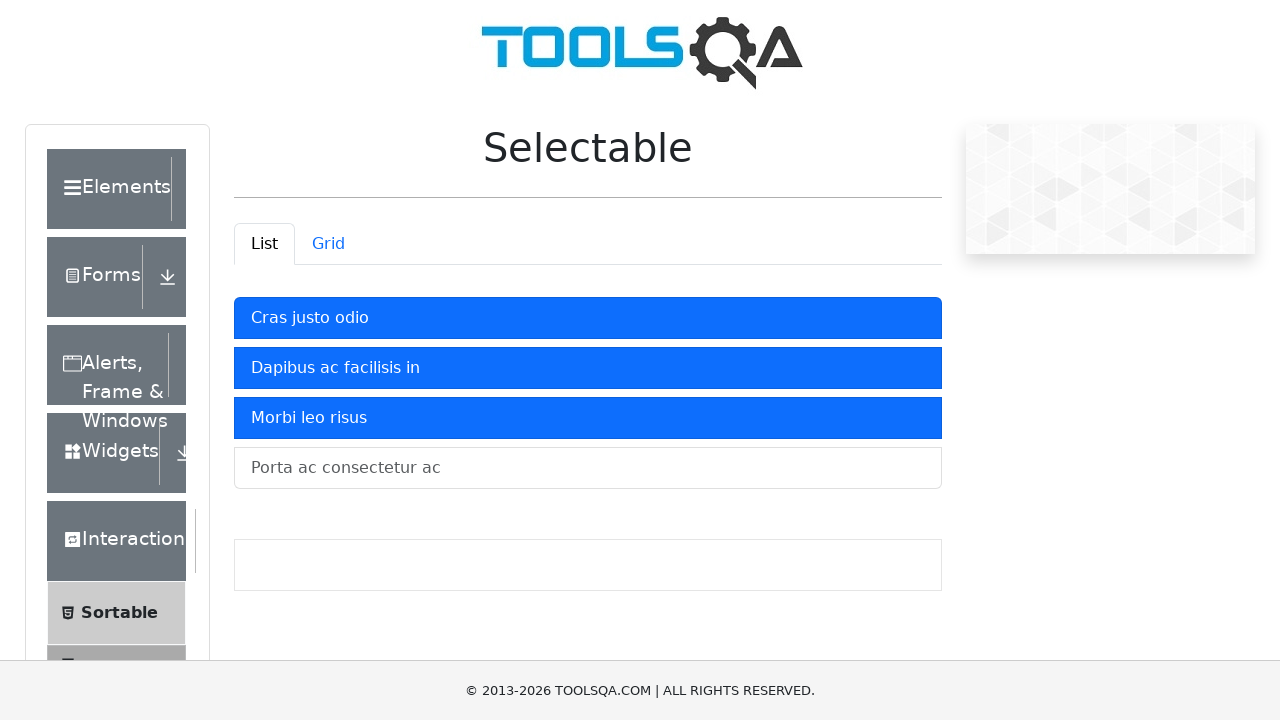

Clicked fourth item in list view to select at (588, 468) on xpath=//div[@id='demo-tabpane-list']//li[contains(@class,'list-group-item')] >> 
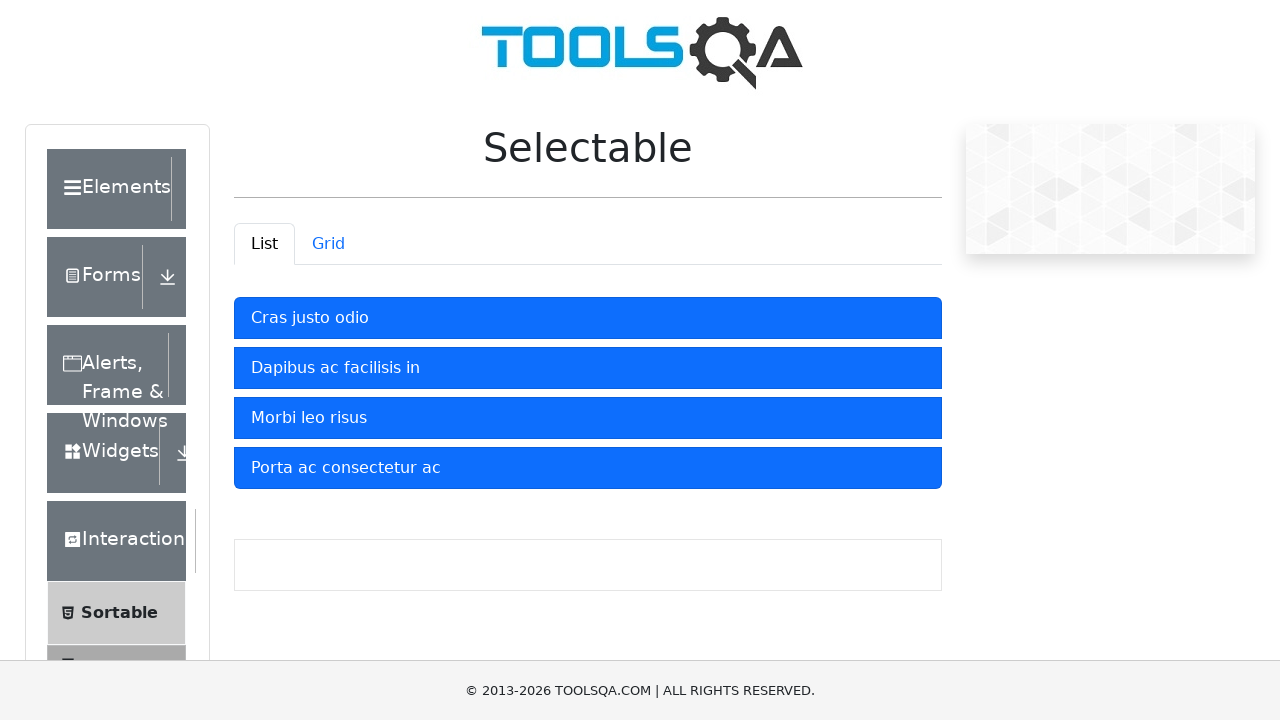

Clicked first item in list view to deselect at (588, 318) on xpath=//div[@id='demo-tabpane-list']//li[contains(@class,'list-group-item')] >> 
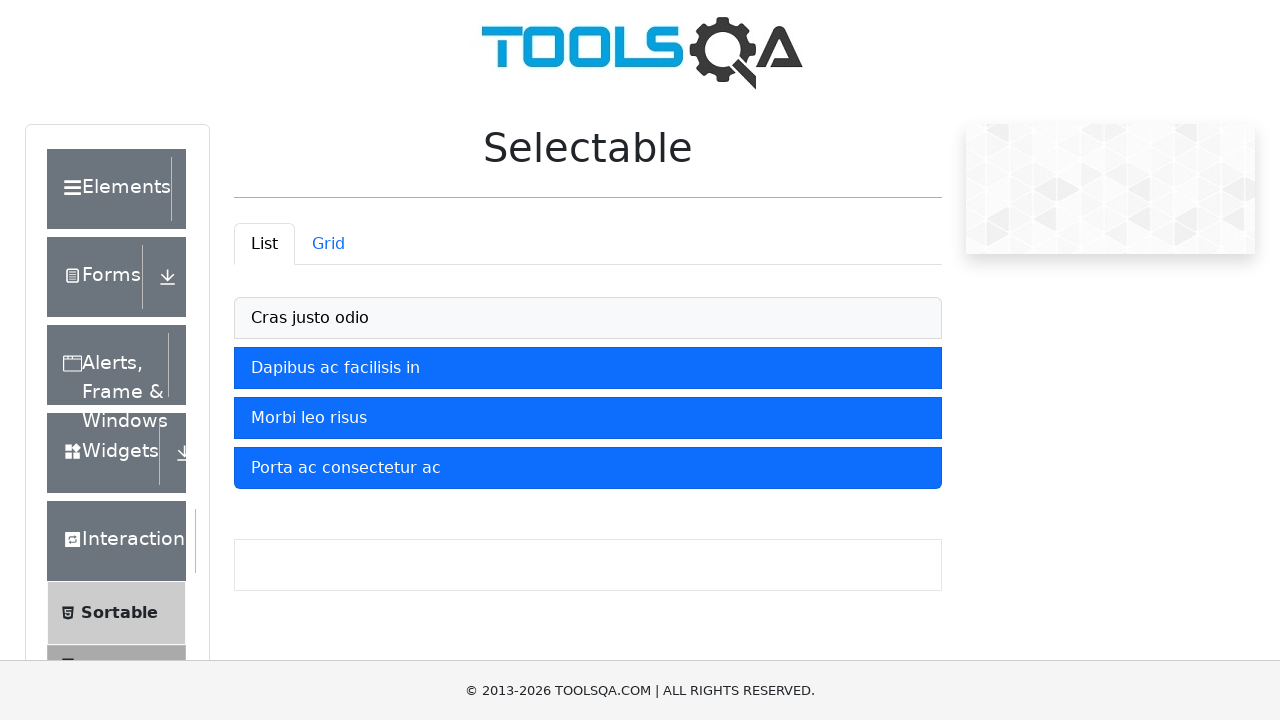

Clicked second item in list view to deselect at (588, 368) on xpath=//div[@id='demo-tabpane-list']//li[contains(@class,'list-group-item')] >> 
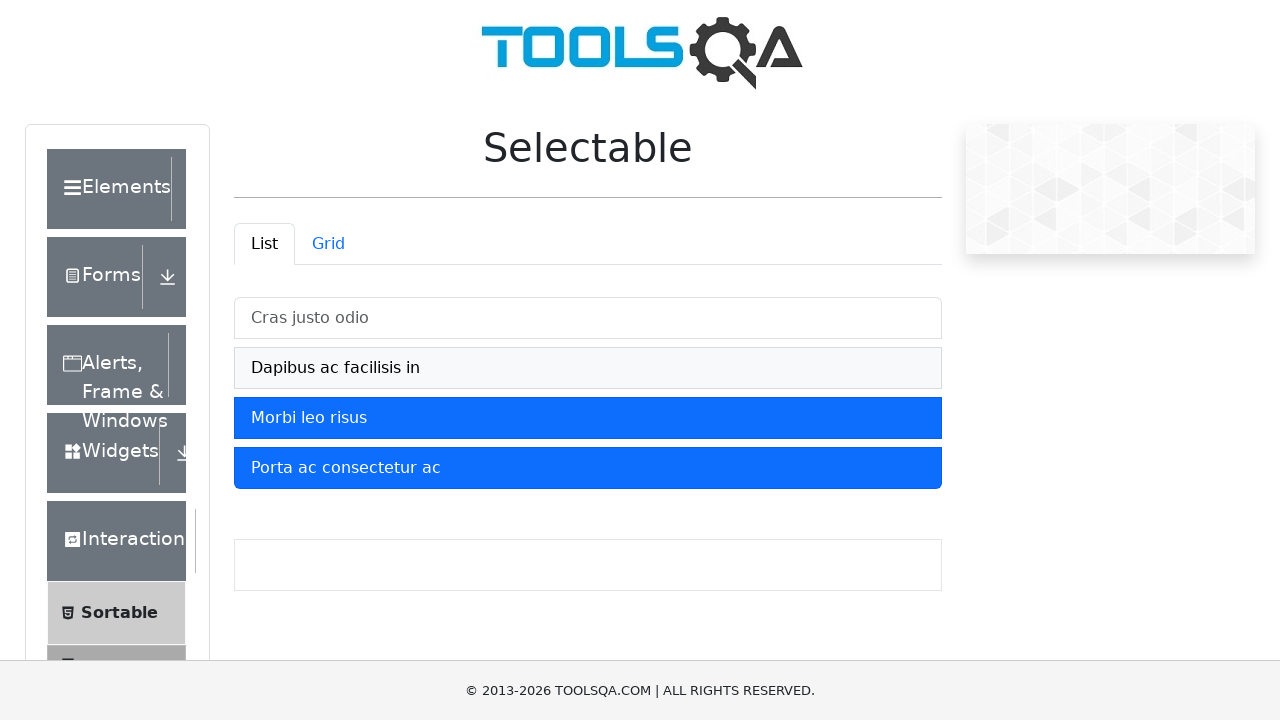

Clicked third item in list view to deselect at (588, 418) on xpath=//div[@id='demo-tabpane-list']//li[contains(@class,'list-group-item')] >> 
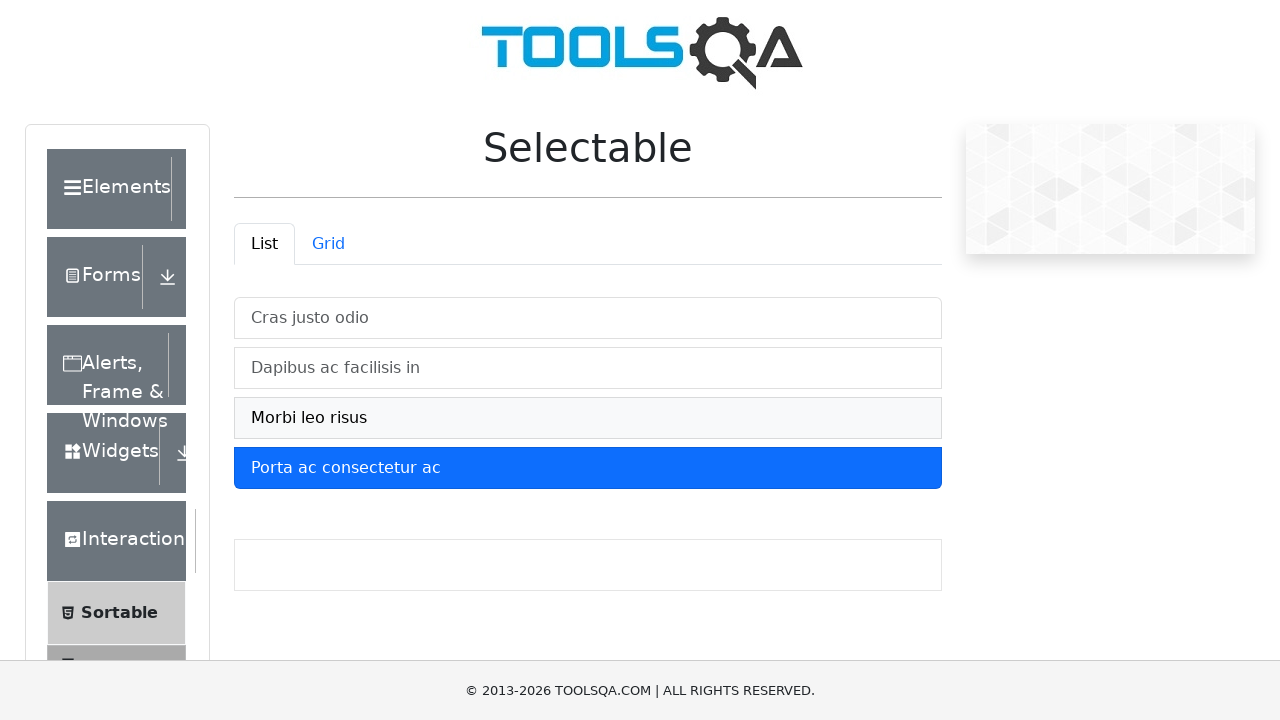

Clicked fourth item in list view to deselect at (588, 468) on xpath=//div[@id='demo-tabpane-list']//li[contains(@class,'list-group-item')] >> 
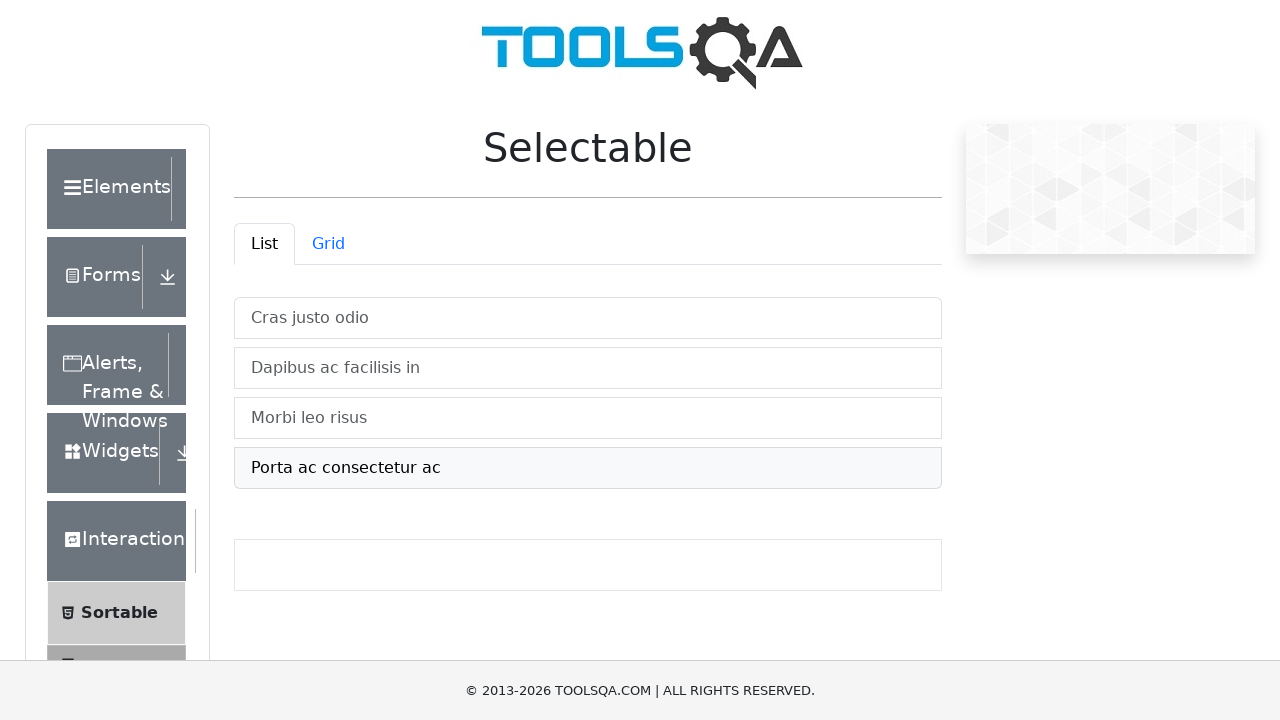

Clicked grid tab to switch to grid view at (328, 244) on #demo-tab-grid
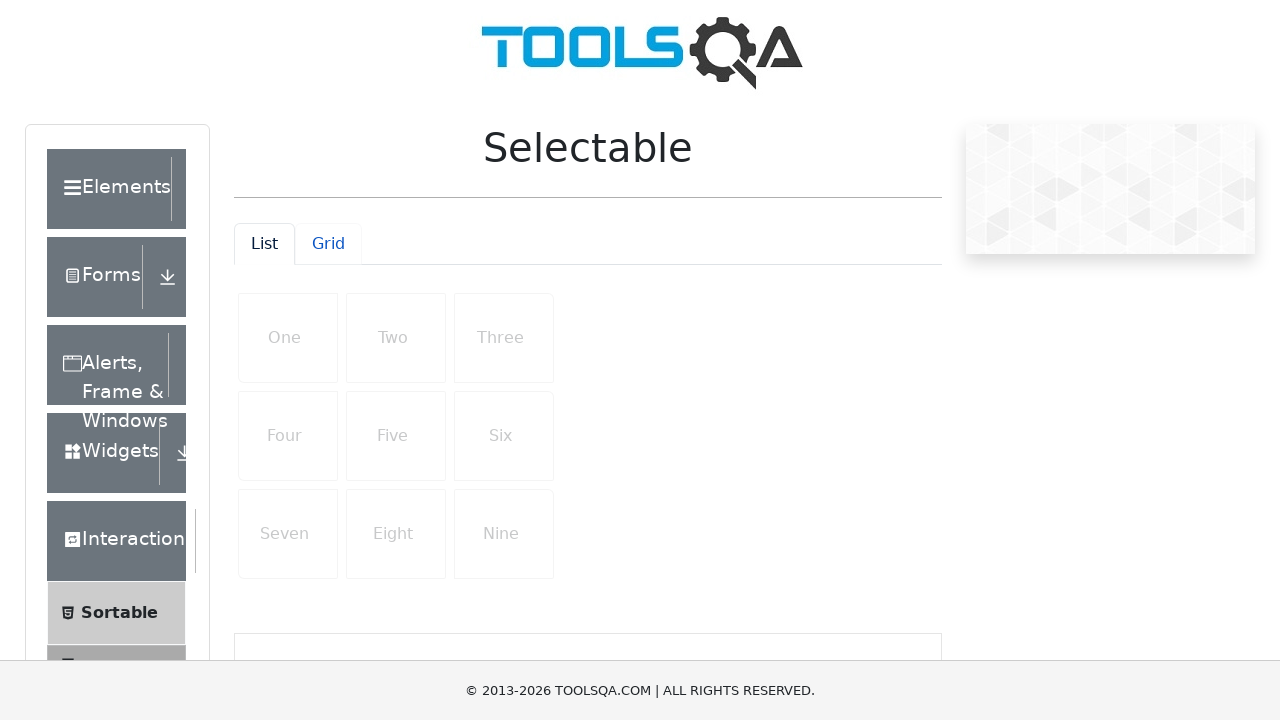

Waited for grid view to load
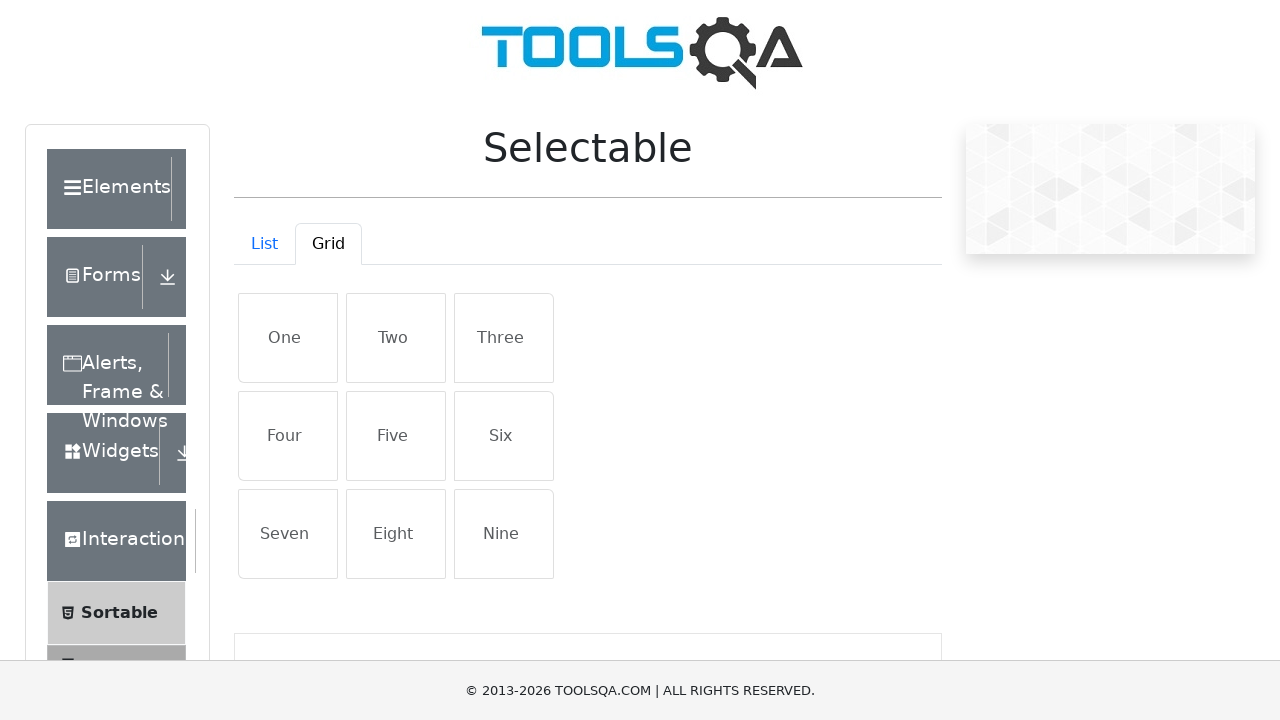

Located grid items in the grid view tab
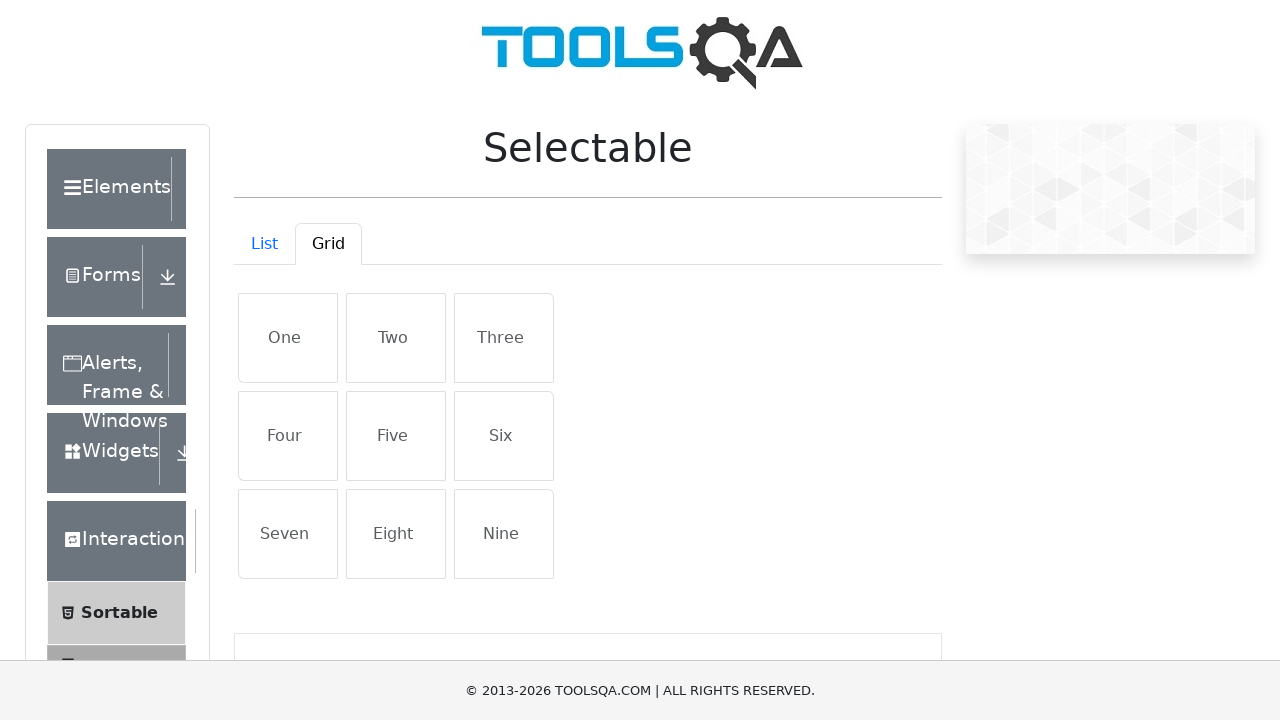

Clicked grid item at index 0 to select at (288, 338) on xpath=//div[@id='demo-tabpane-grid']//li[contains(@class,'list-group-item')] >> 
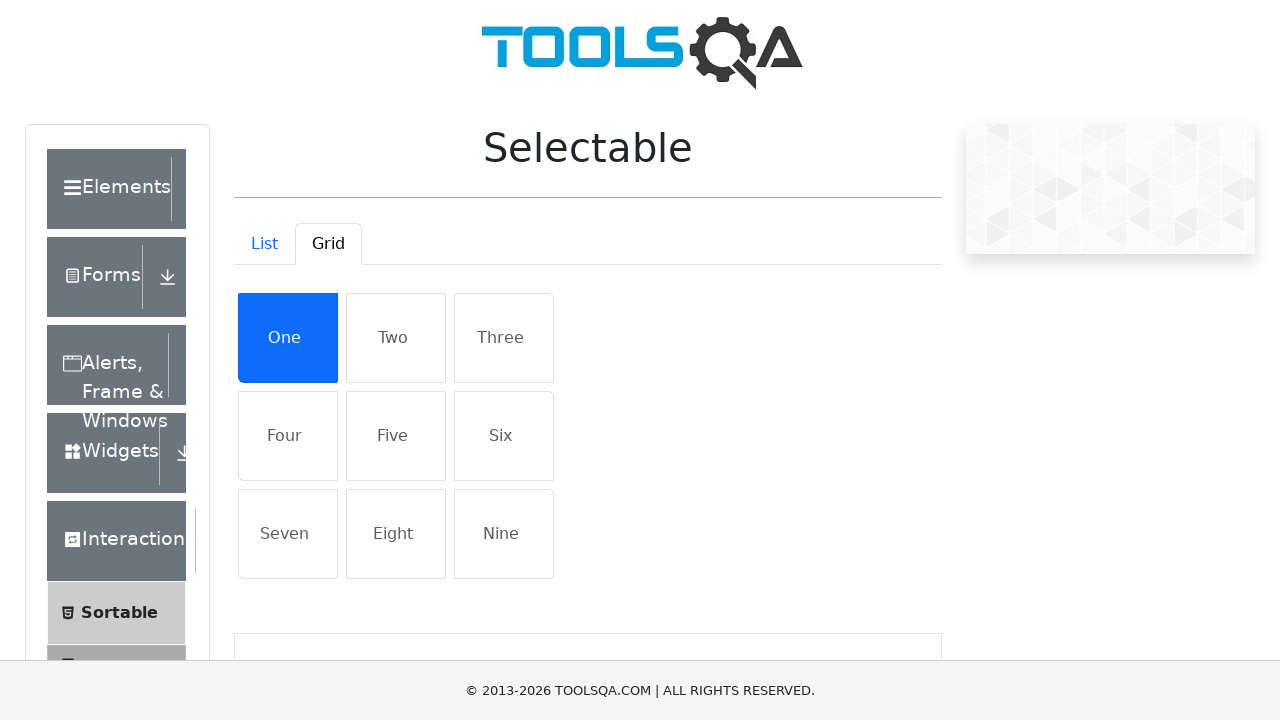

Clicked grid item at index 1 to select at (396, 338) on xpath=//div[@id='demo-tabpane-grid']//li[contains(@class,'list-group-item')] >> 
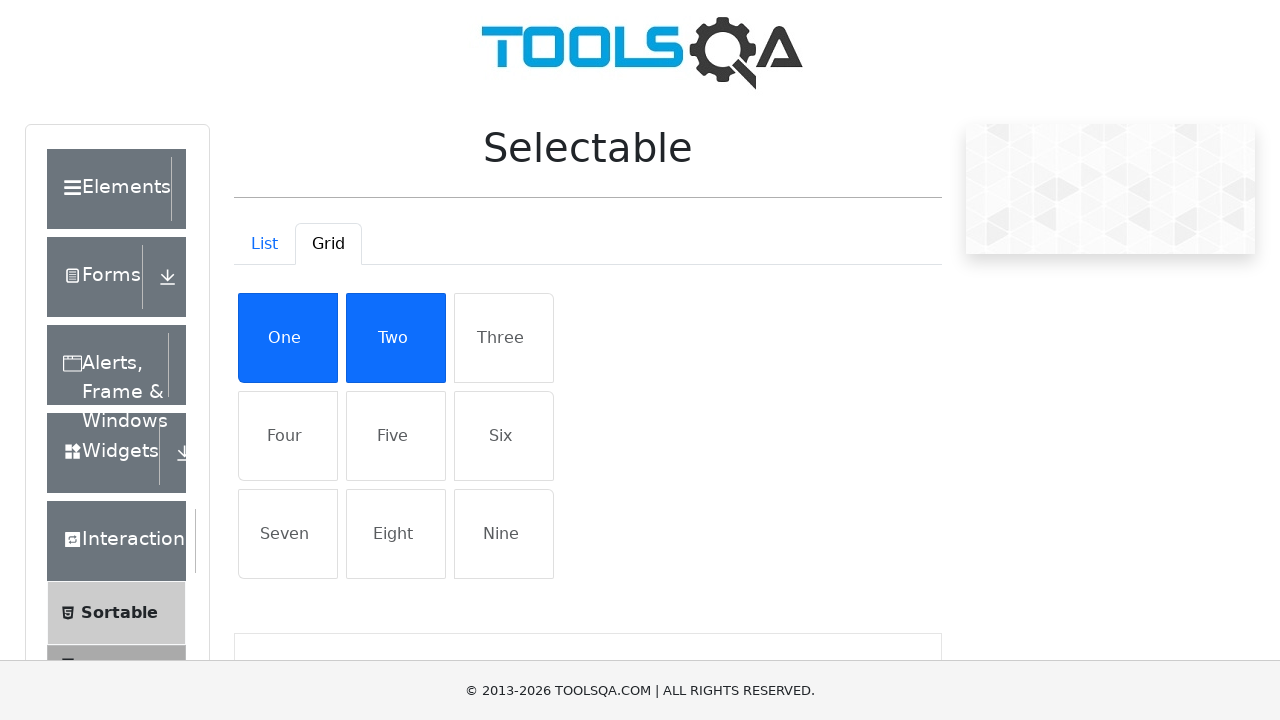

Clicked grid item at index 3 to select at (288, 436) on xpath=//div[@id='demo-tabpane-grid']//li[contains(@class,'list-group-item')] >> 
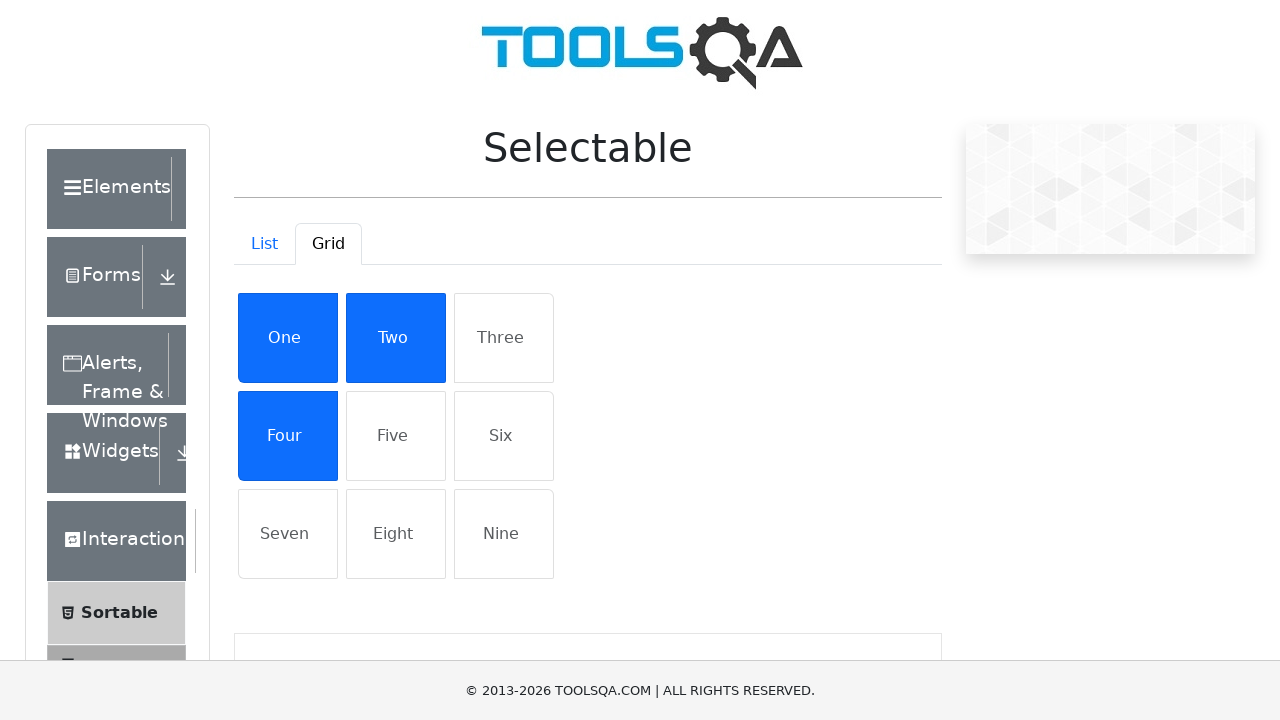

Clicked grid item at index 4 to select at (396, 436) on xpath=//div[@id='demo-tabpane-grid']//li[contains(@class,'list-group-item')] >> 
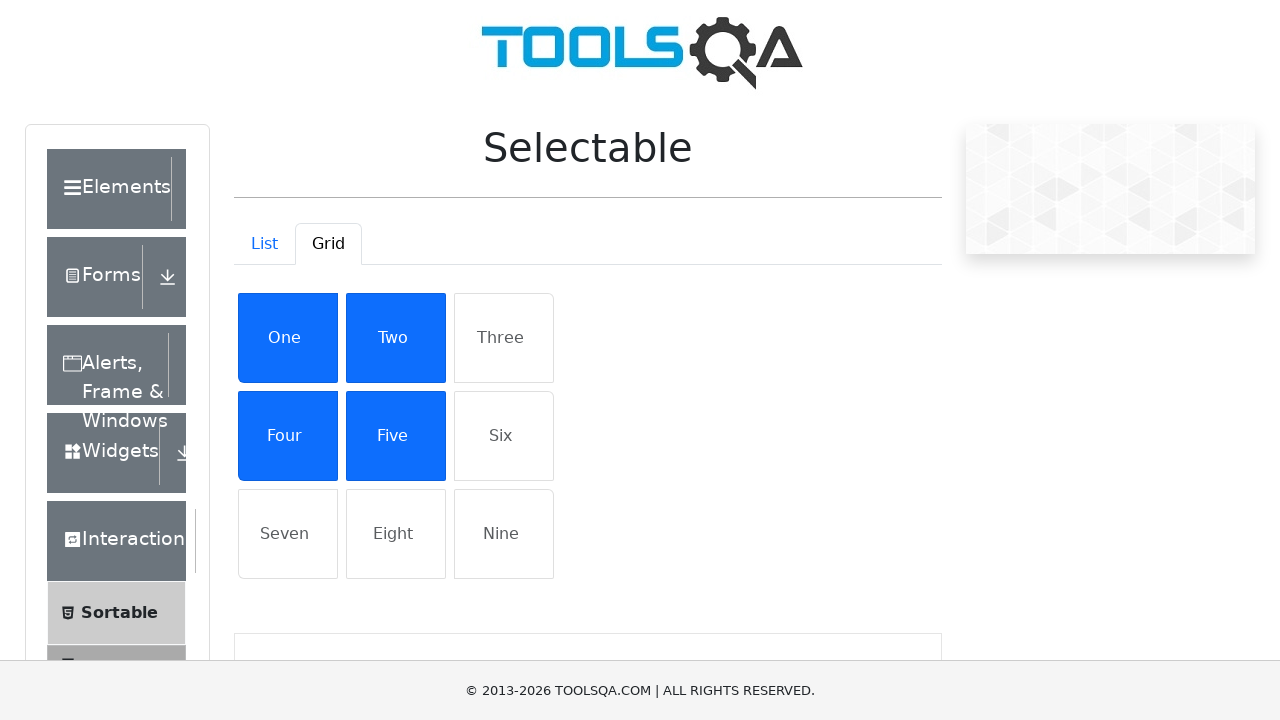

Clicked grid item at index 5 to select at (504, 436) on xpath=//div[@id='demo-tabpane-grid']//li[contains(@class,'list-group-item')] >> 
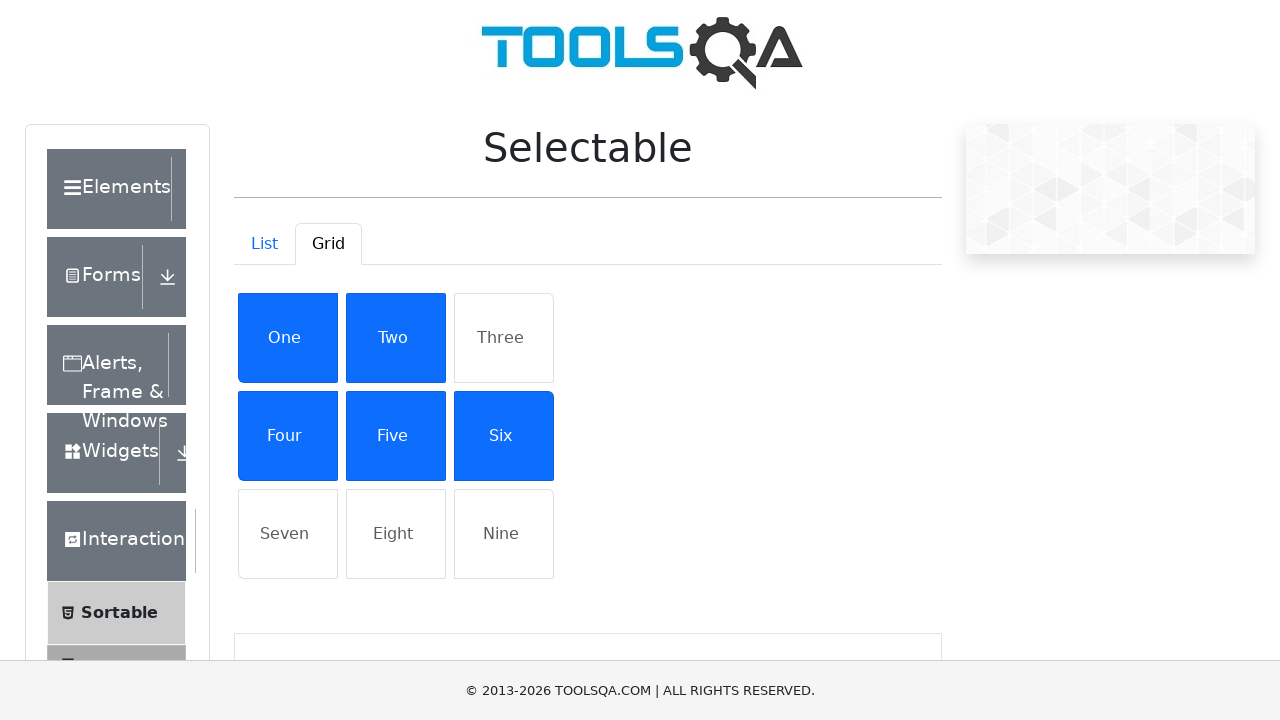

Clicked grid item at index 8 to select at (504, 534) on xpath=//div[@id='demo-tabpane-grid']//li[contains(@class,'list-group-item')] >> 
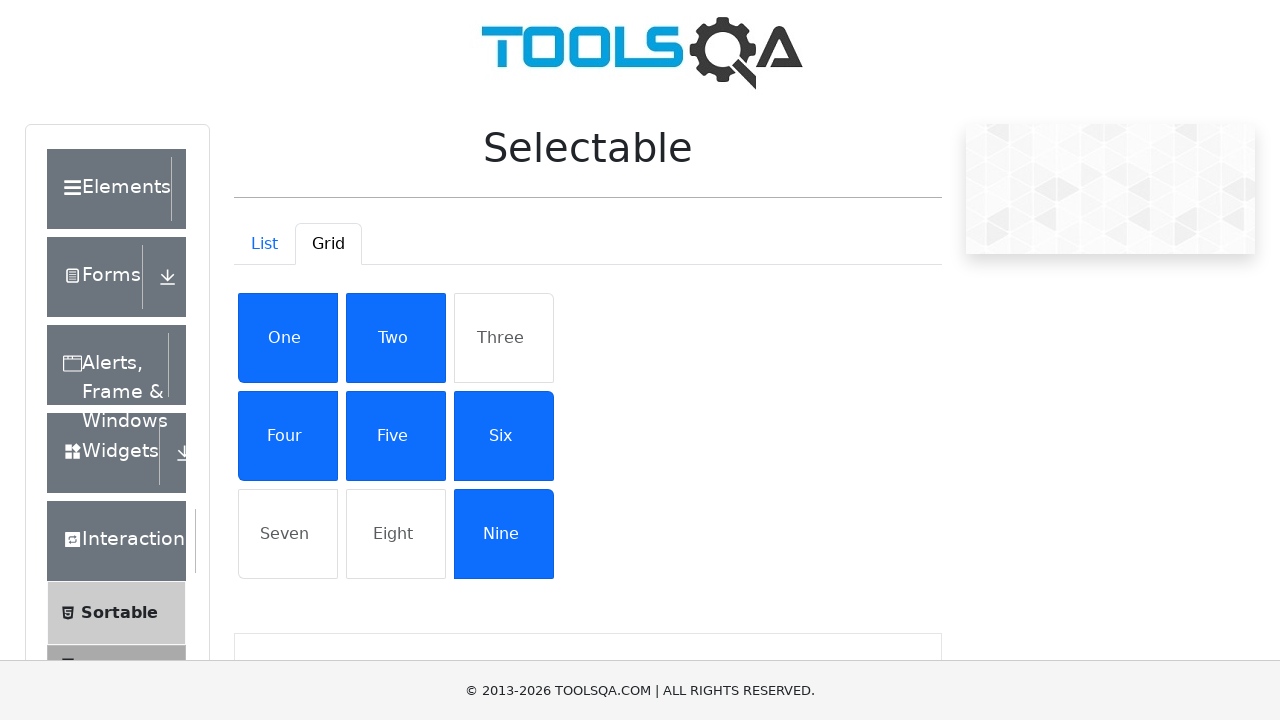

Clicked grid item at index 3 to deselect at (288, 436) on xpath=//div[@id='demo-tabpane-grid']//li[contains(@class,'list-group-item')] >> 
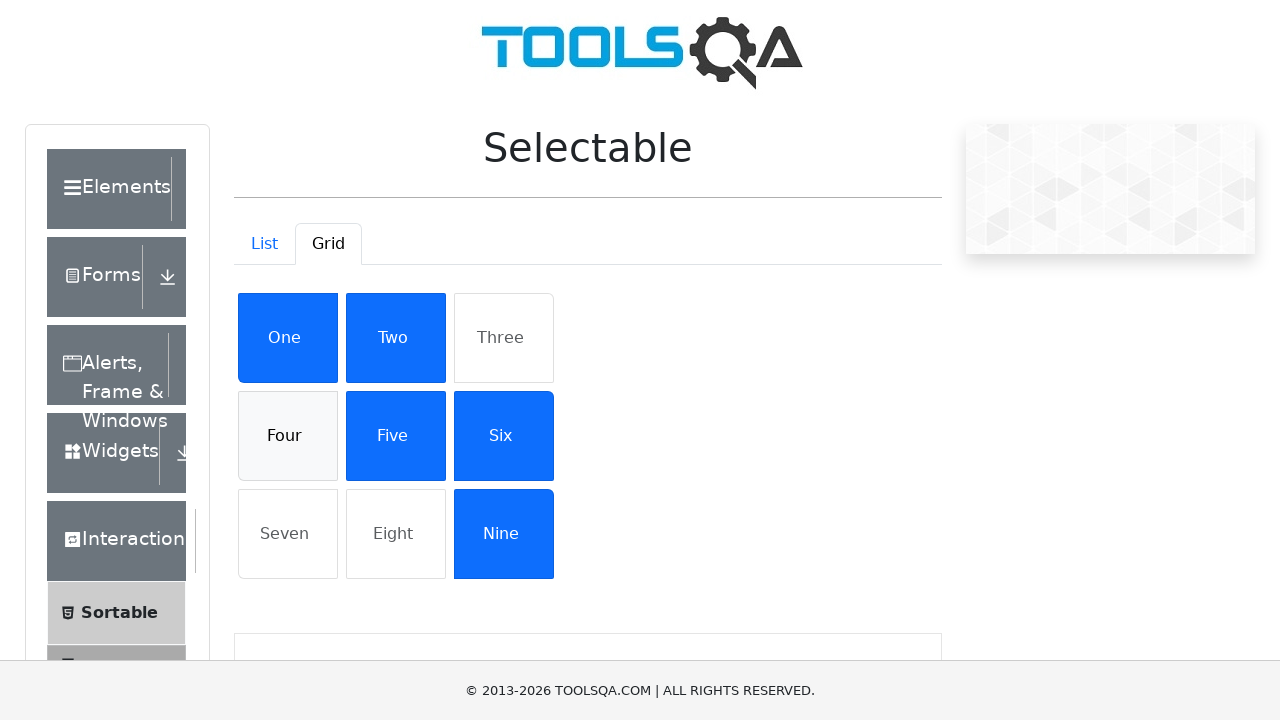

Clicked grid item at index 4 to deselect at (396, 436) on xpath=//div[@id='demo-tabpane-grid']//li[contains(@class,'list-group-item')] >> 
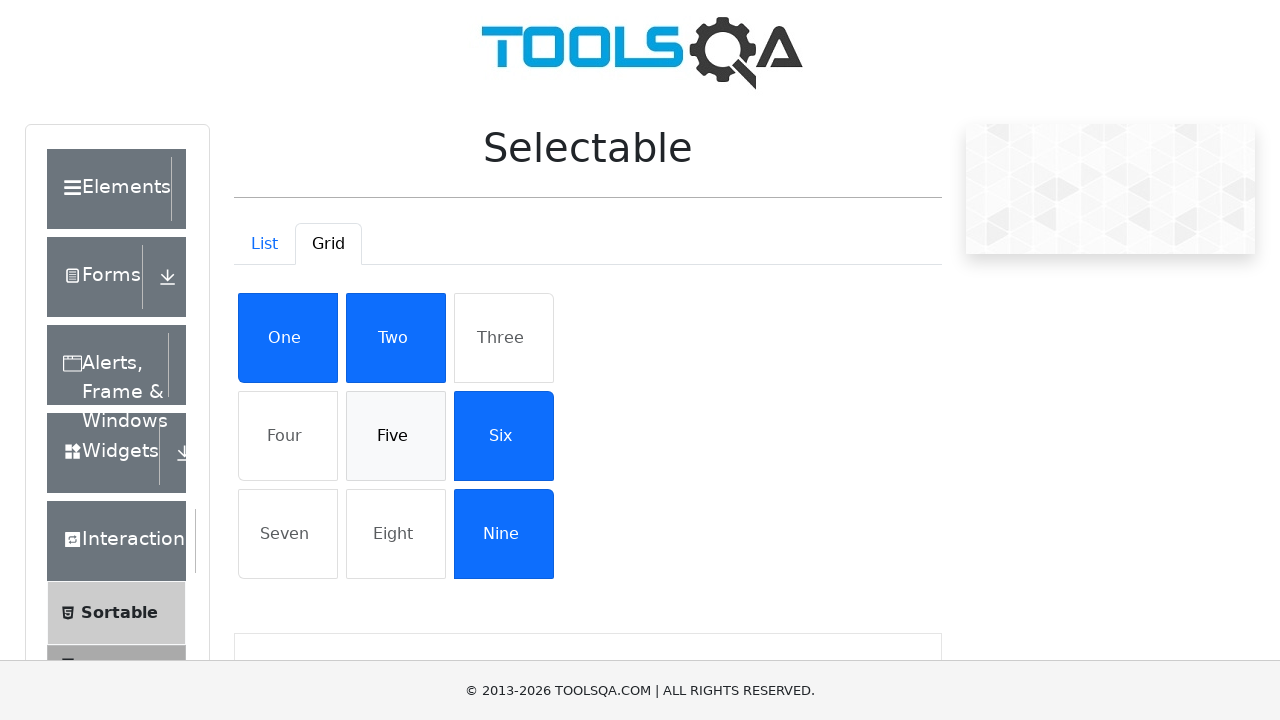

Clicked grid item at index 6 to select at (288, 534) on xpath=//div[@id='demo-tabpane-grid']//li[contains(@class,'list-group-item')] >> 
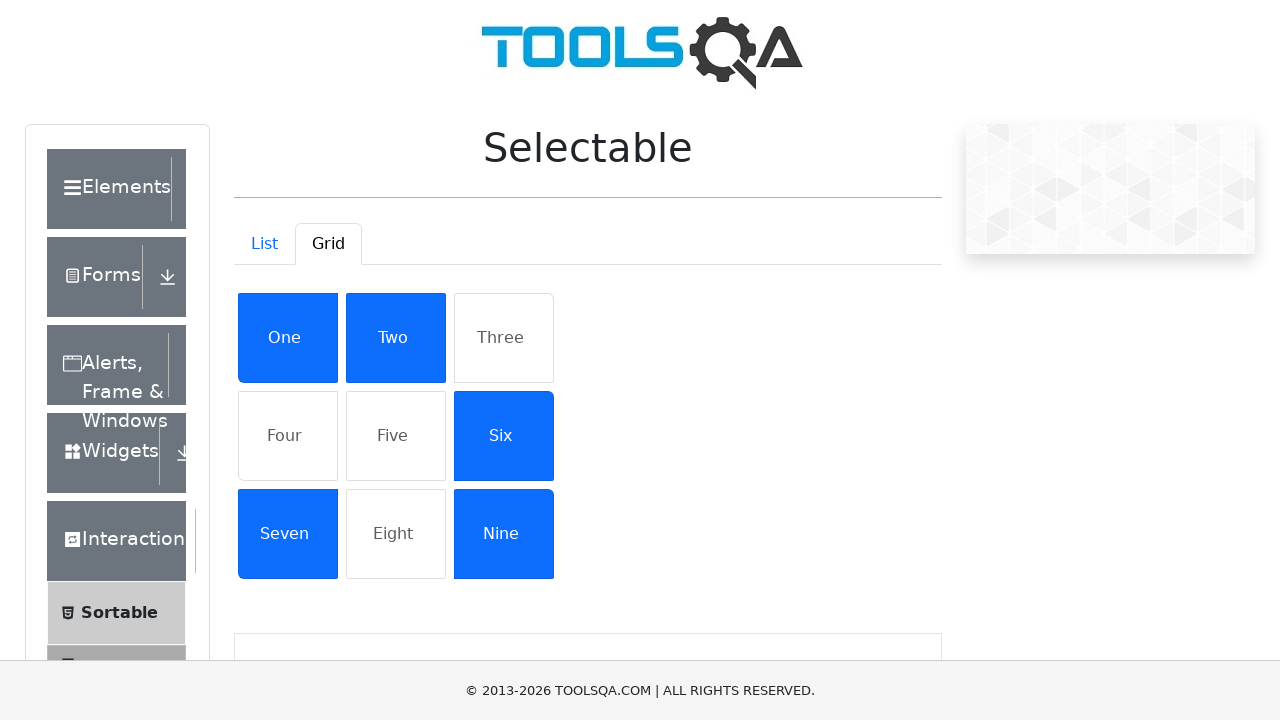

Clicked grid item at index 2 to select at (504, 338) on xpath=//div[@id='demo-tabpane-grid']//li[contains(@class,'list-group-item')] >> 
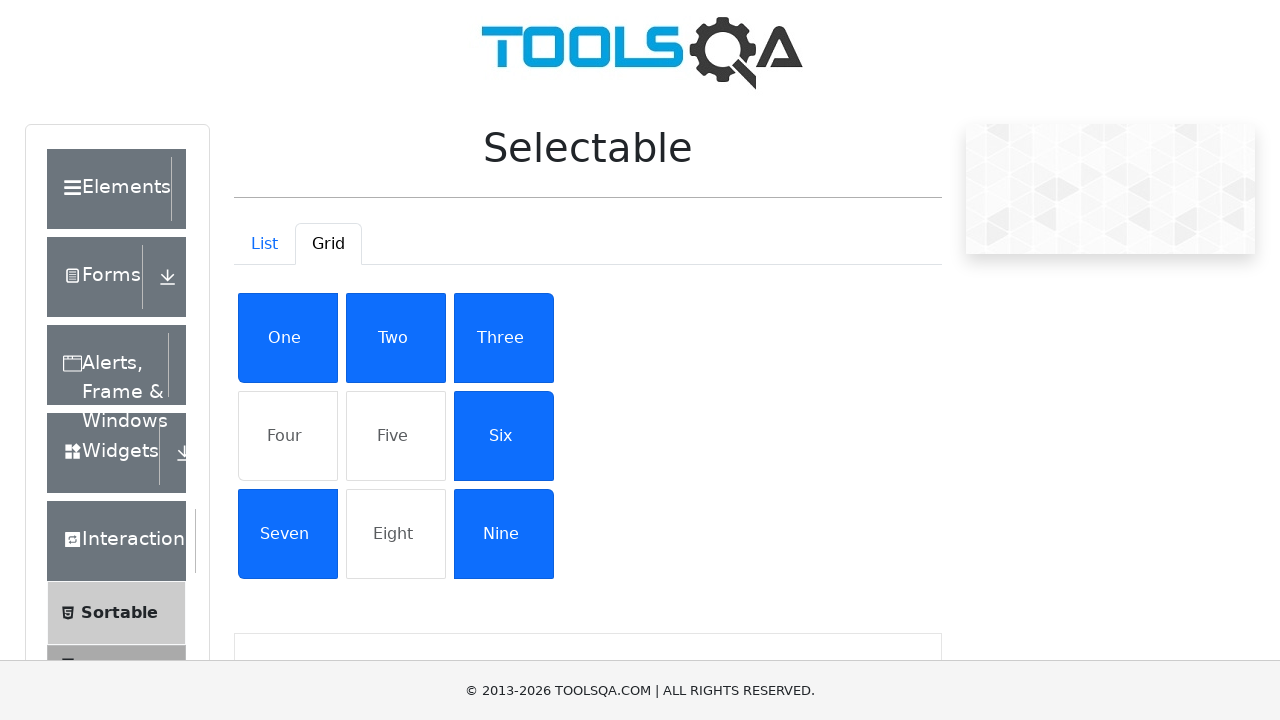

Clicked grid item at index 1 to deselect at (396, 338) on xpath=//div[@id='demo-tabpane-grid']//li[contains(@class,'list-group-item')] >> 
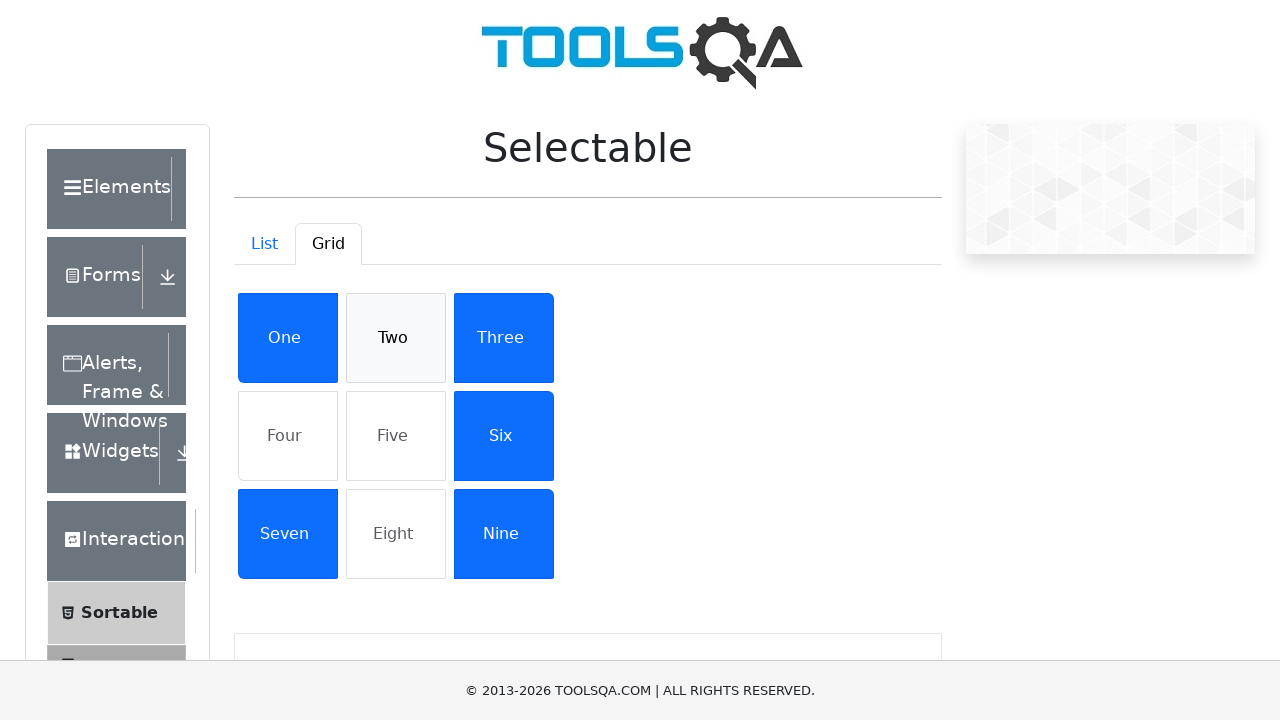

Clicked grid item at index 5 to deselect at (504, 436) on xpath=//div[@id='demo-tabpane-grid']//li[contains(@class,'list-group-item')] >> 
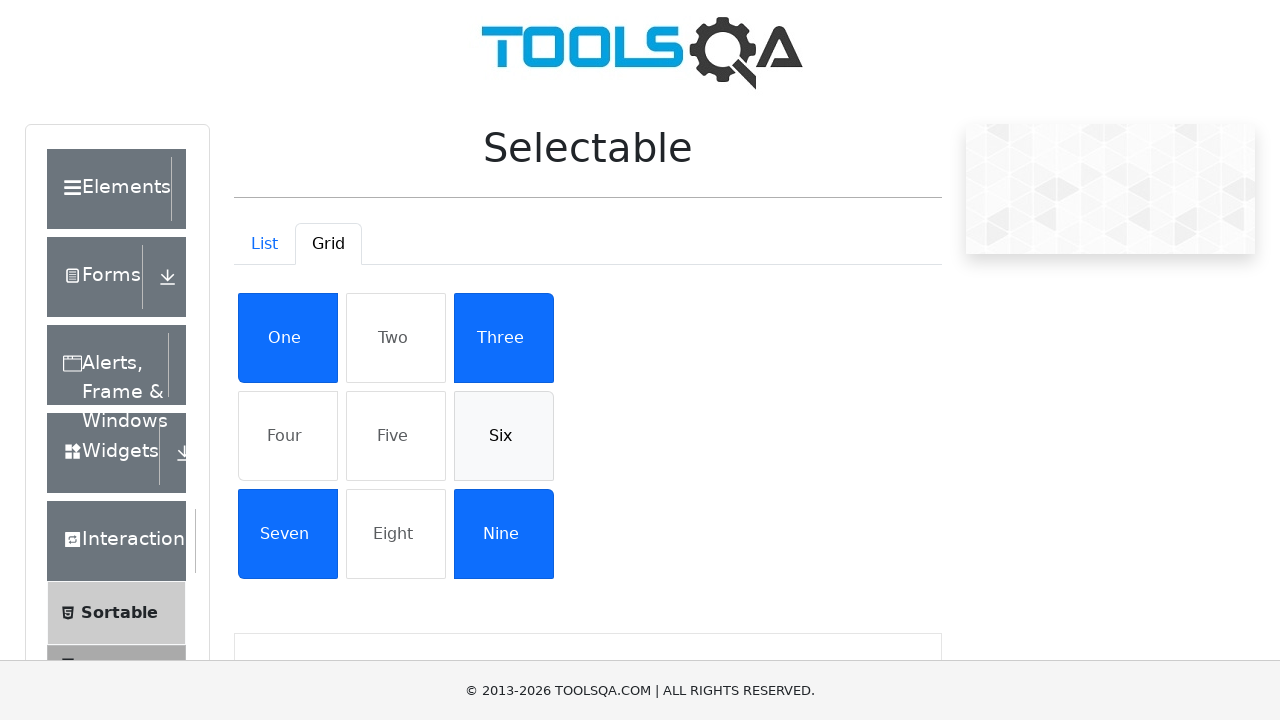

Clicked grid item at index 0 to deselect at (288, 338) on xpath=//div[@id='demo-tabpane-grid']//li[contains(@class,'list-group-item')] >> 
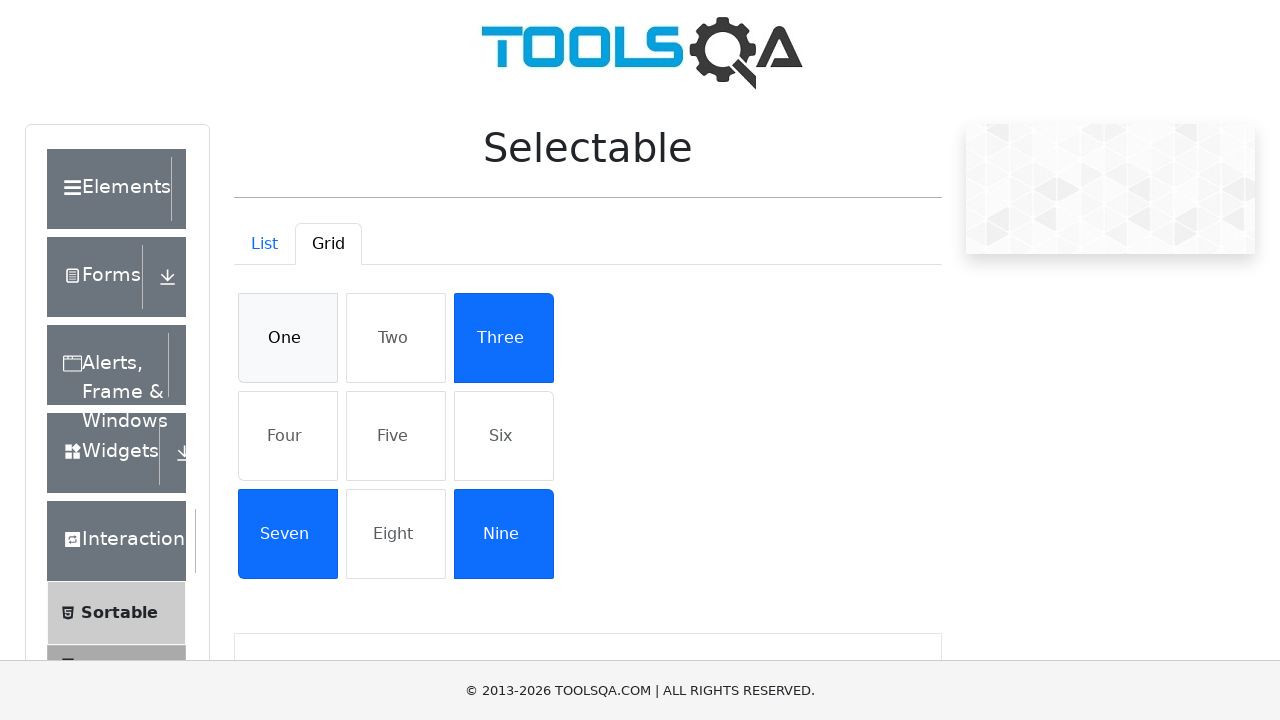

Clicked grid item at index 7 to select at (396, 534) on xpath=//div[@id='demo-tabpane-grid']//li[contains(@class,'list-group-item')] >> 
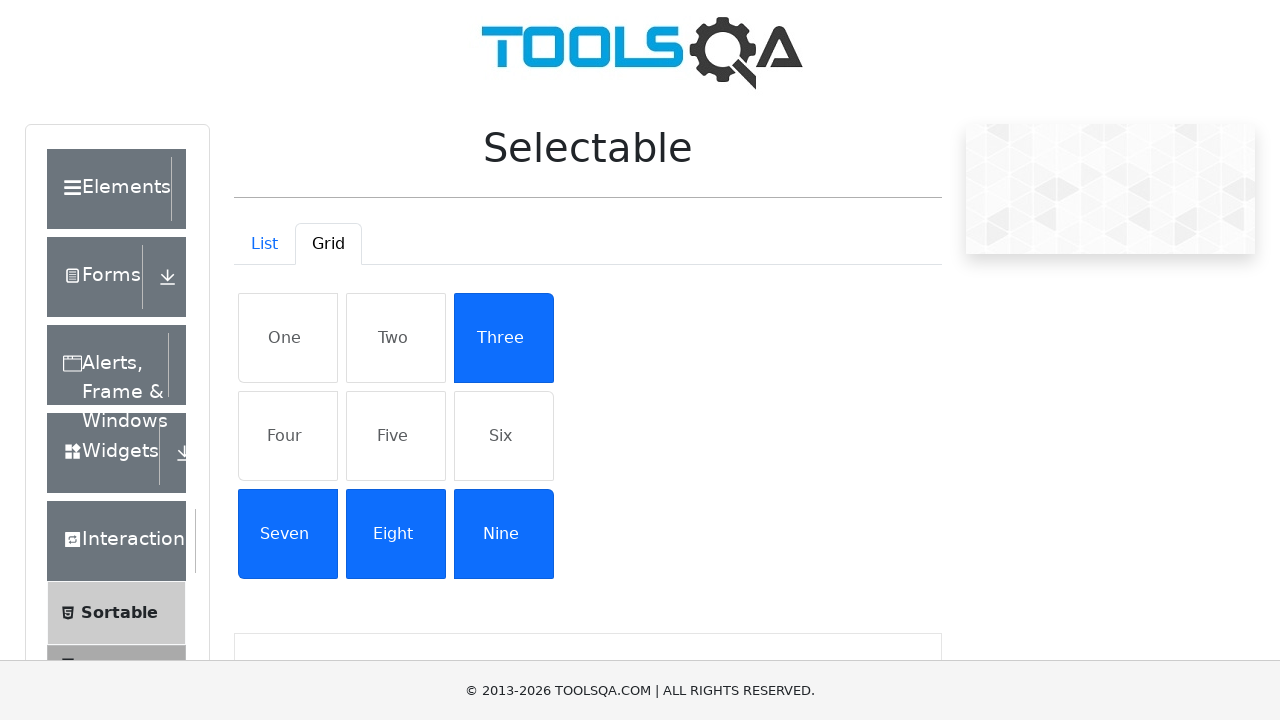

Clicked grid item at index 2 to deselect at (504, 338) on xpath=//div[@id='demo-tabpane-grid']//li[contains(@class,'list-group-item')] >> 
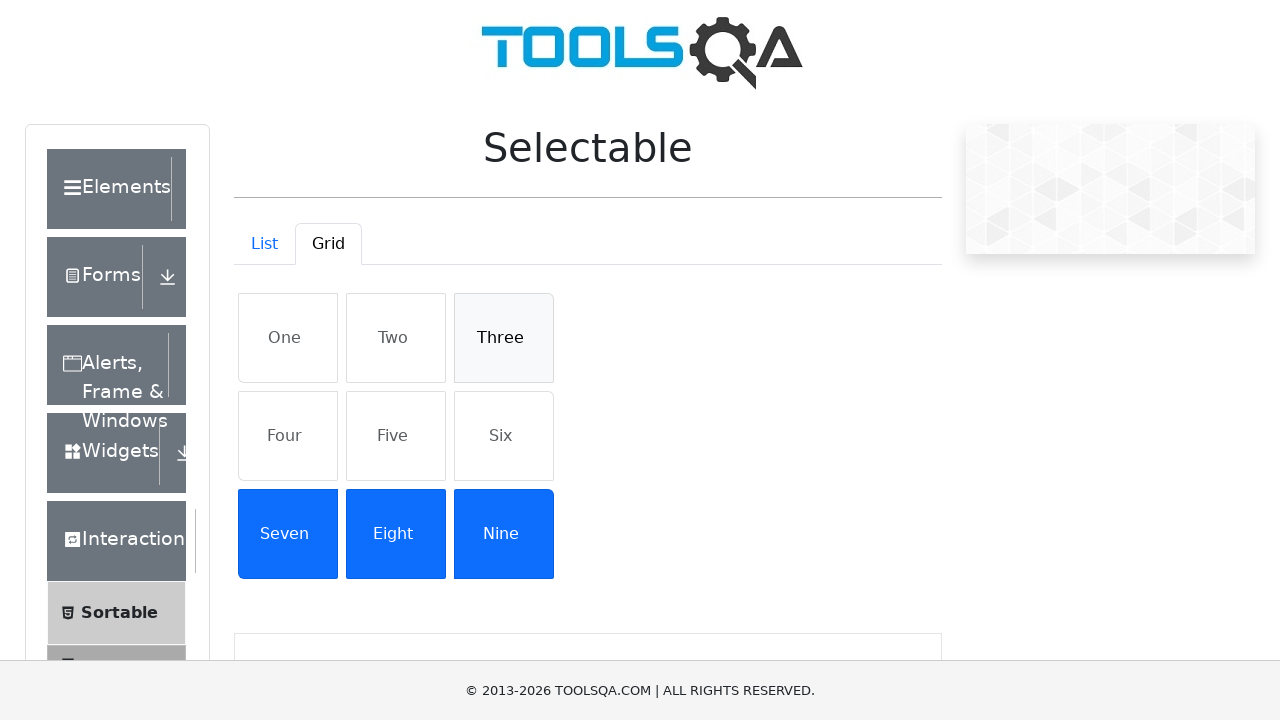

Clicked grid item at index 1 to select at (396, 338) on xpath=//div[@id='demo-tabpane-grid']//li[contains(@class,'list-group-item')] >> 
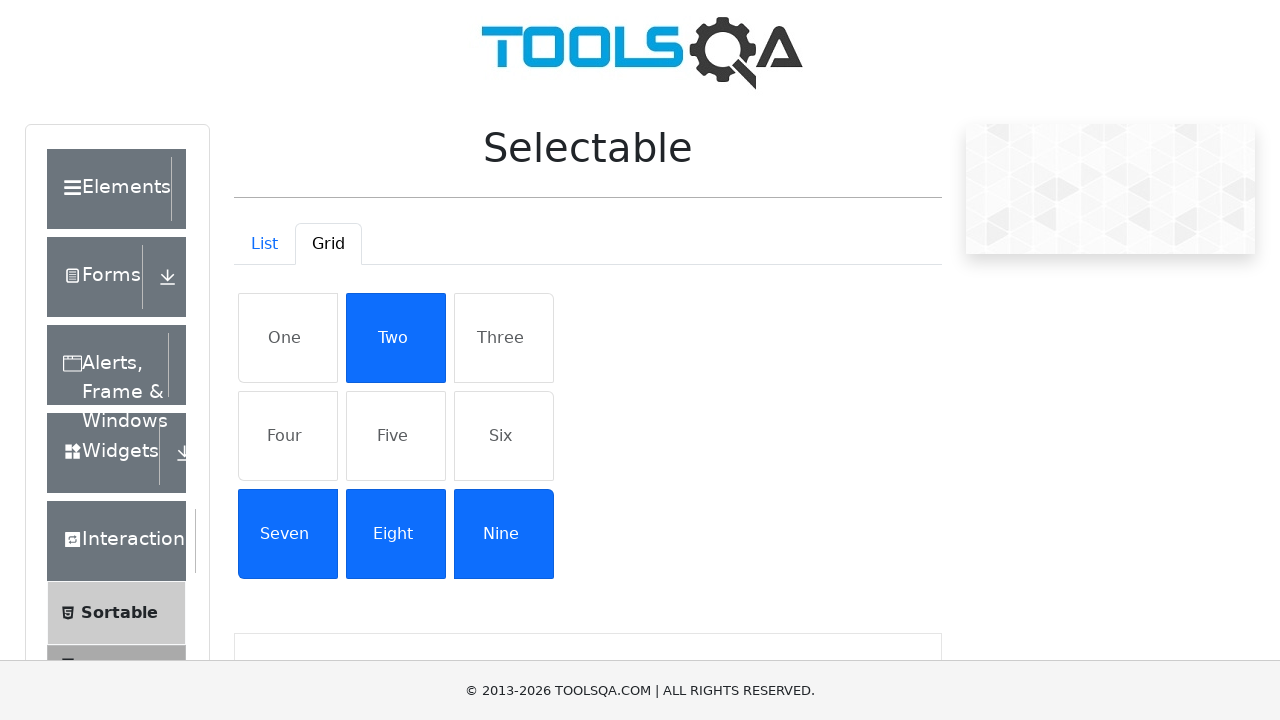

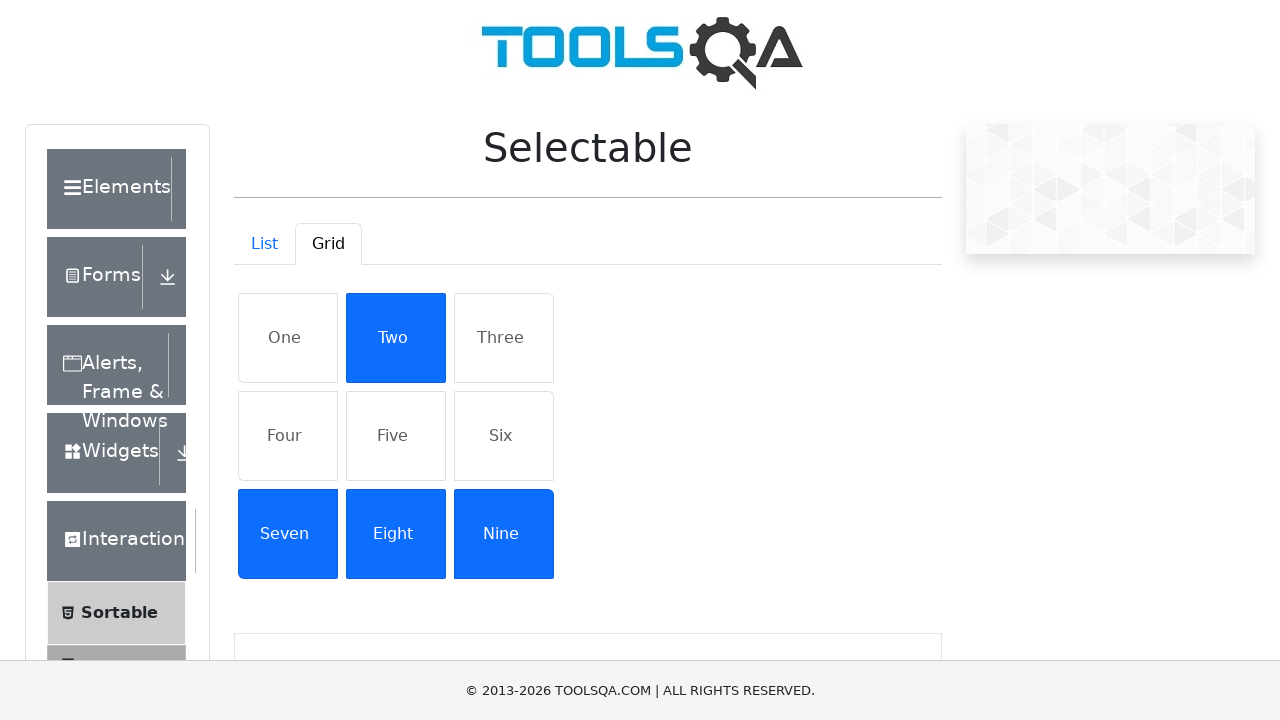